Tests JavaScript prompt popup functionality by clicking a button to trigger the prompt, entering text, and accepting the dialog

Starting URL: https://www.w3schools.com/js/tryit.asp?filename=tryjs_prompt

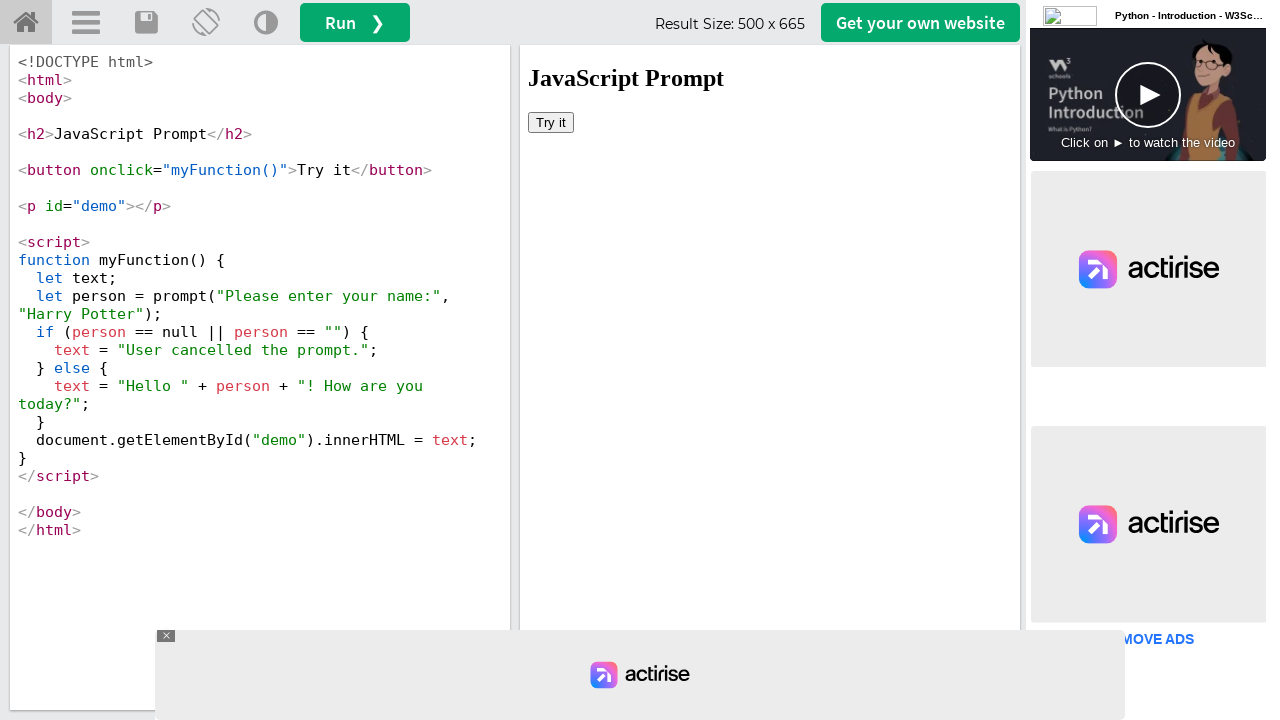

Located iframe with ID 'iframeResult'
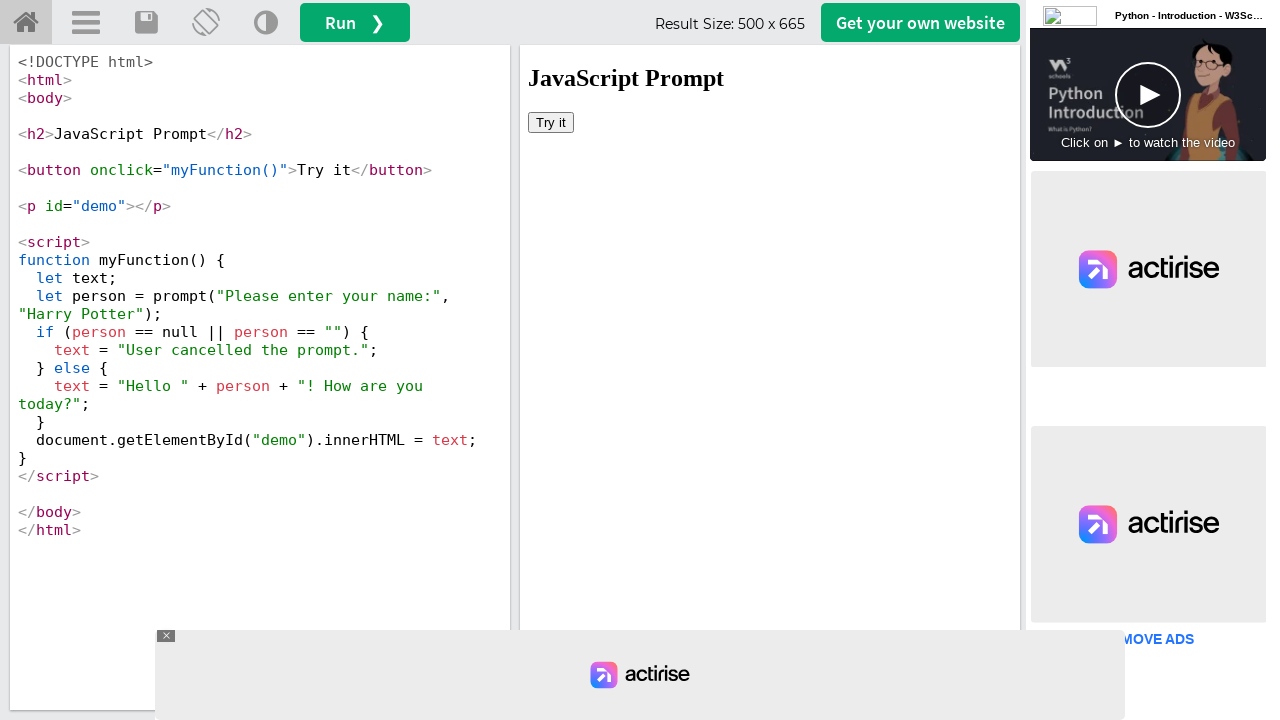

Clicked 'Try it' button to trigger prompt popup at (551, 122) on #iframeResult >> internal:control=enter-frame >> xpath=//button[text()='Try it']
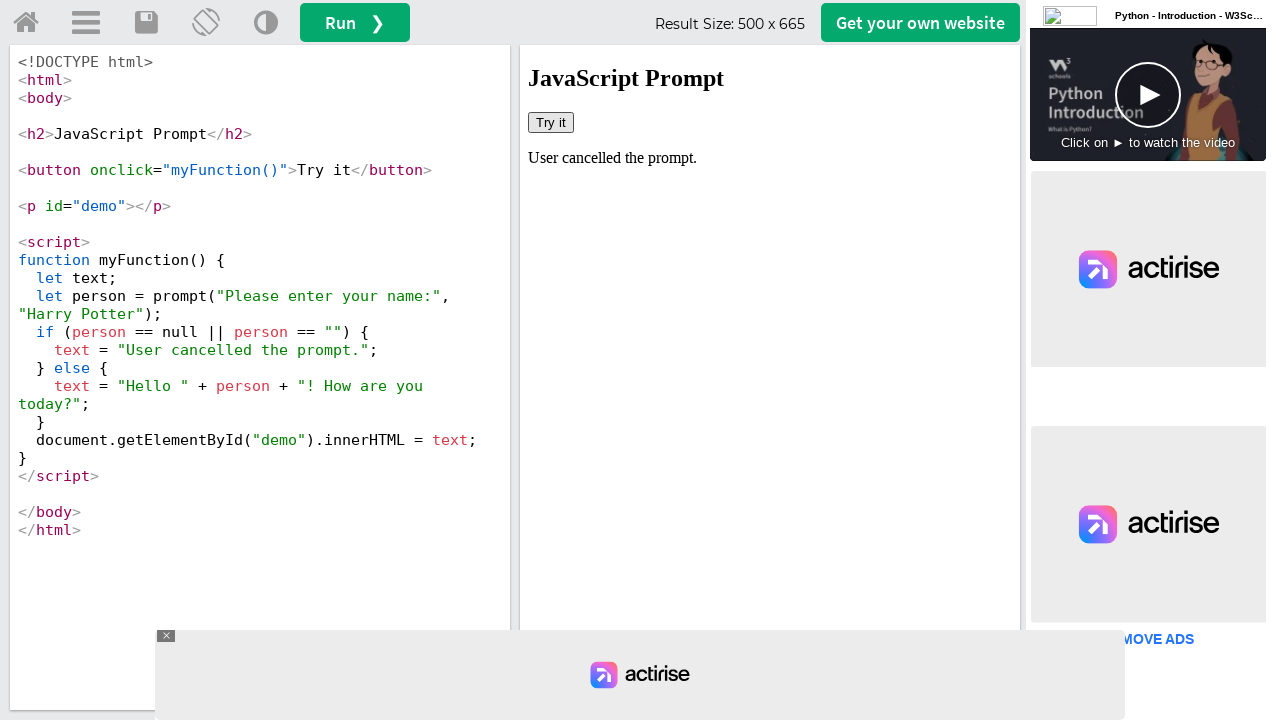

Set up dialog handler to accept prompt with text 'TestUser'
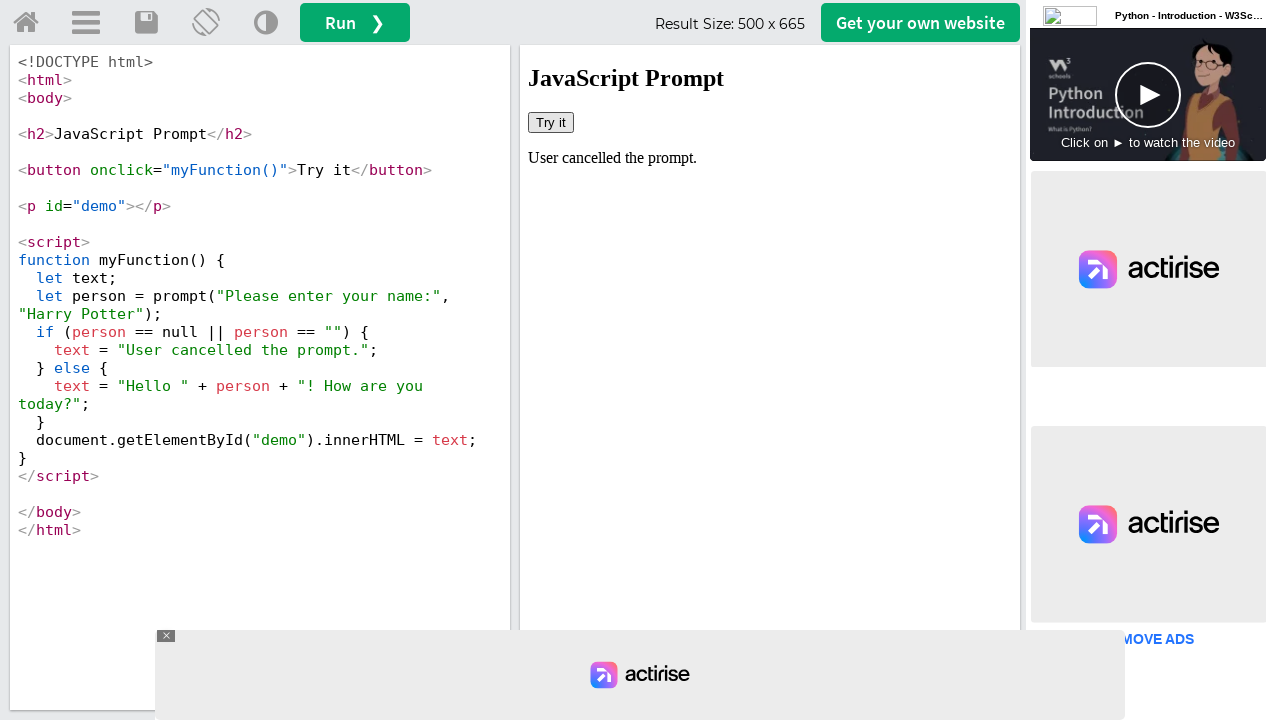

Clicked 'Try it' button again with dialog handler ready to accept at (551, 122) on #iframeResult >> internal:control=enter-frame >> xpath=//button[text()='Try it']
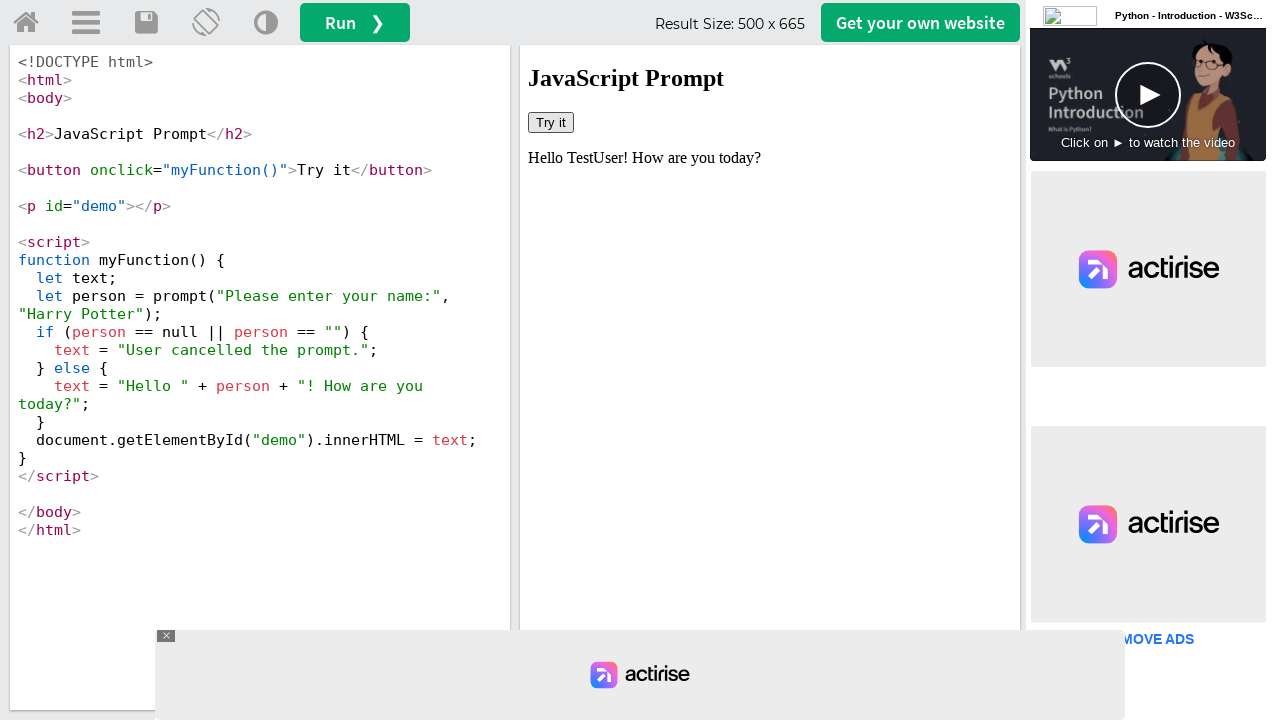

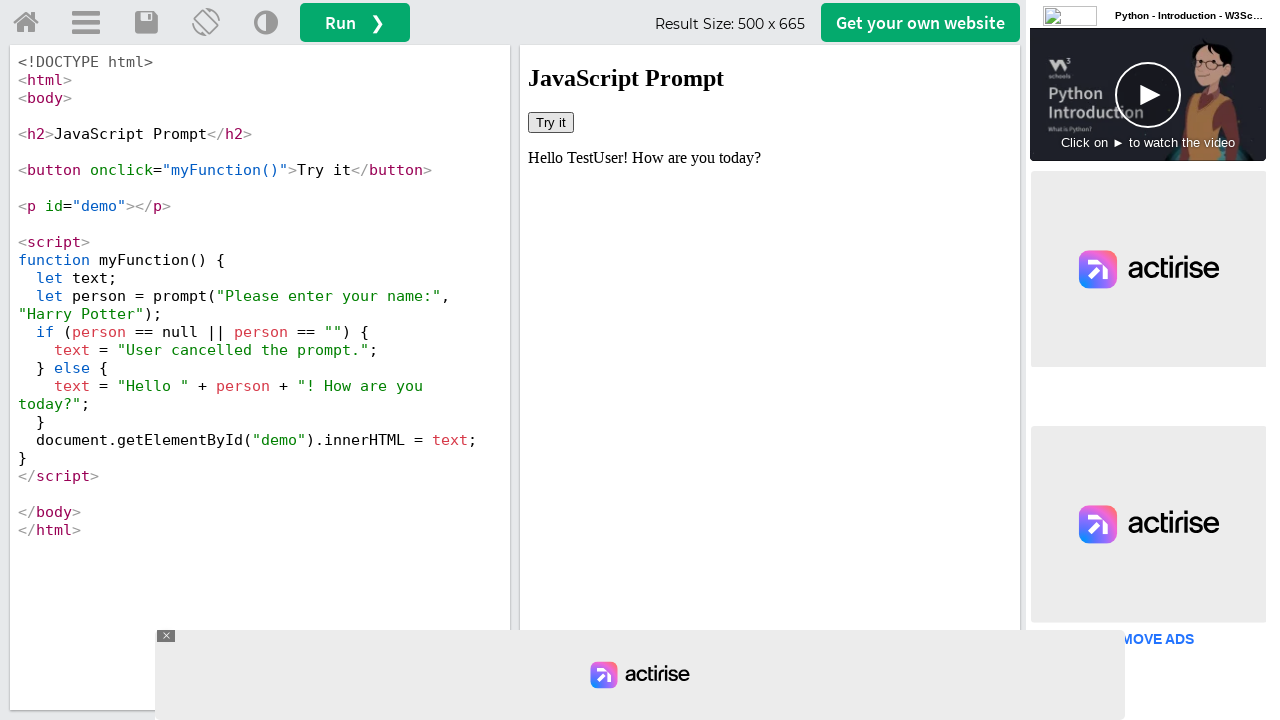